Tests browser notification popup functionality by navigating to a demo page and clicking the browser notification button

Starting URL: https://demoapps.qspiders.com/ui/browserNot?sublist=0

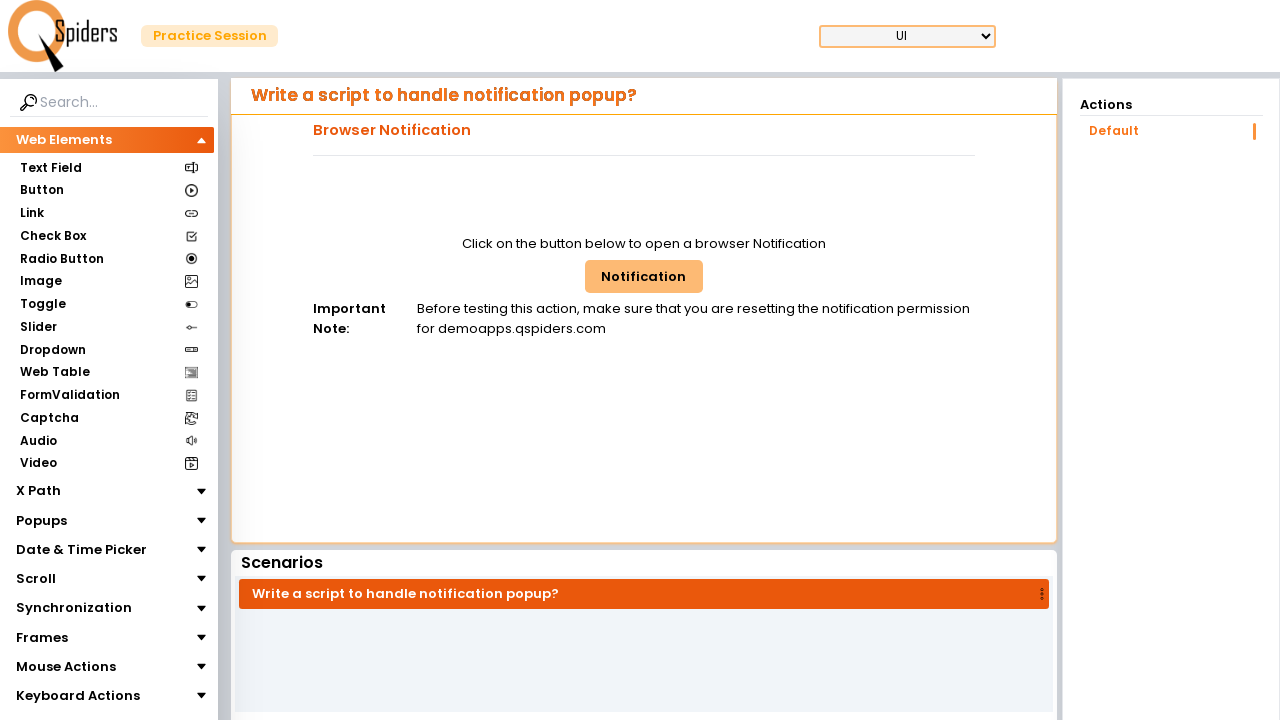

Navigated to browser notification demo page
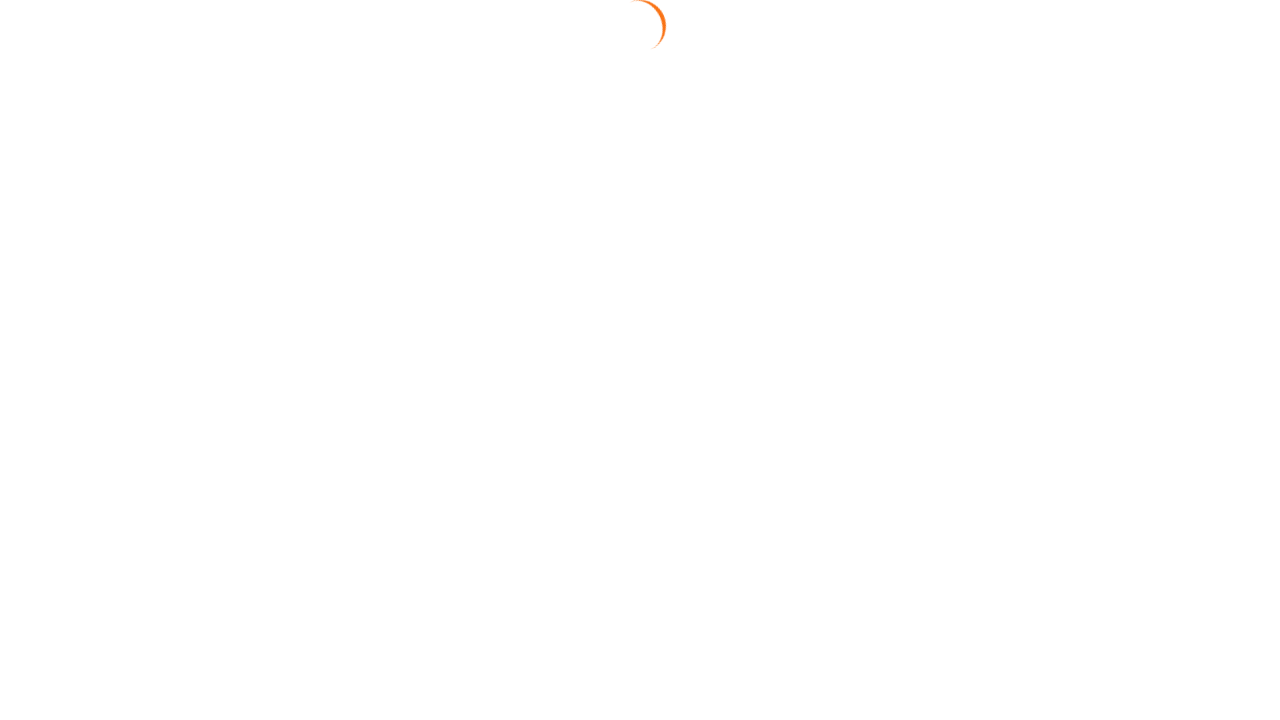

Clicked the browser notification button at (644, 276) on #browNotButton
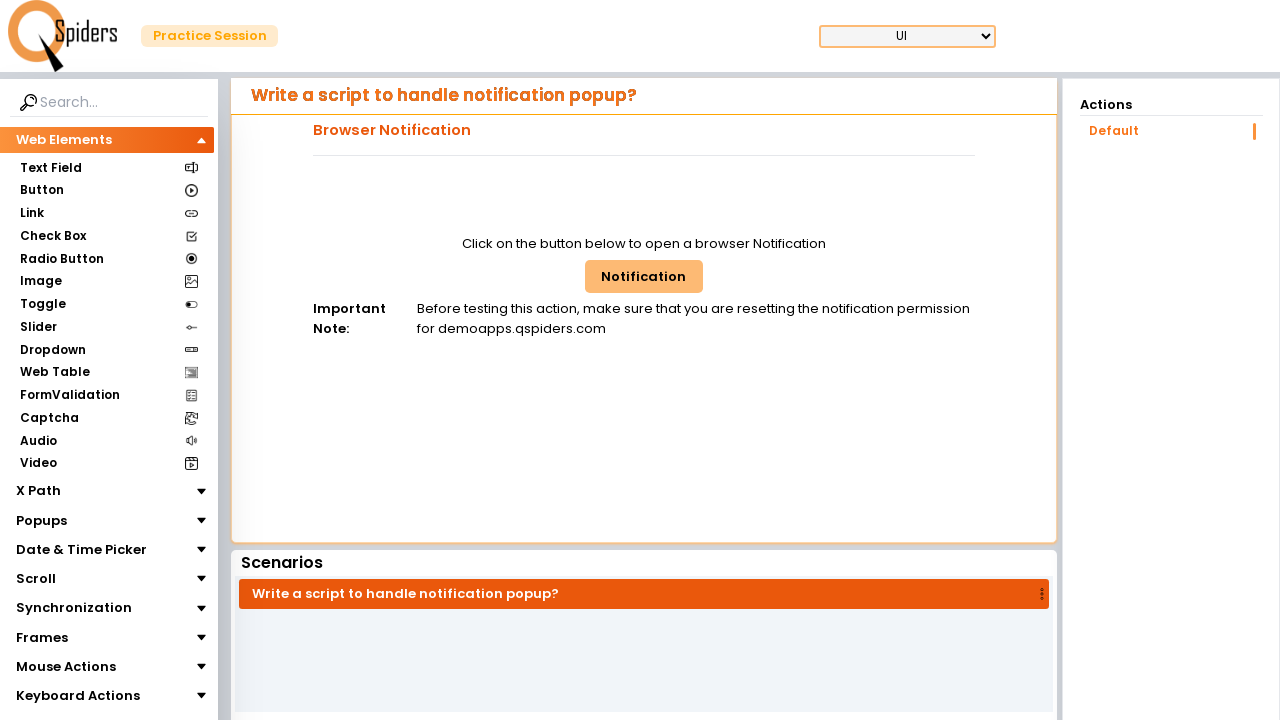

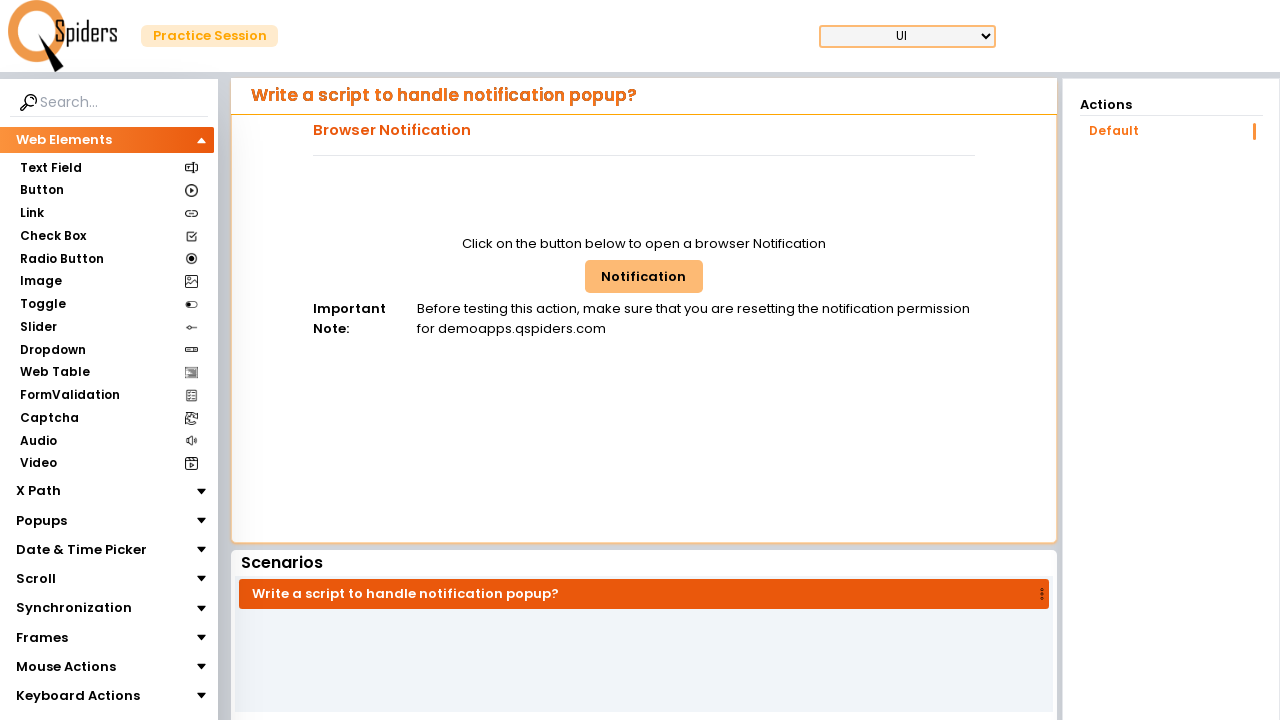